Tests inputting text into a JavaScript prompt dialog and verifying the entered text appears in the result

Starting URL: https://automationfc.github.io/basic-form/index.html

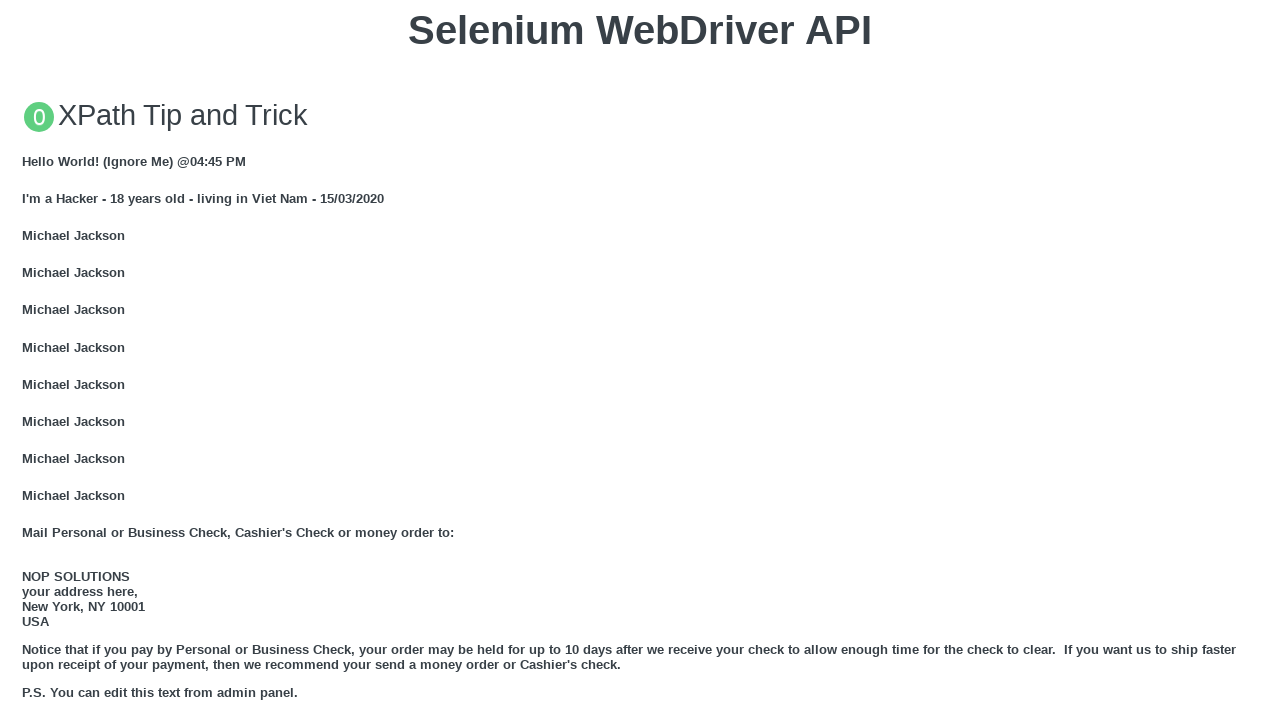

Set up dialog handler to accept prompt with text 'Test'
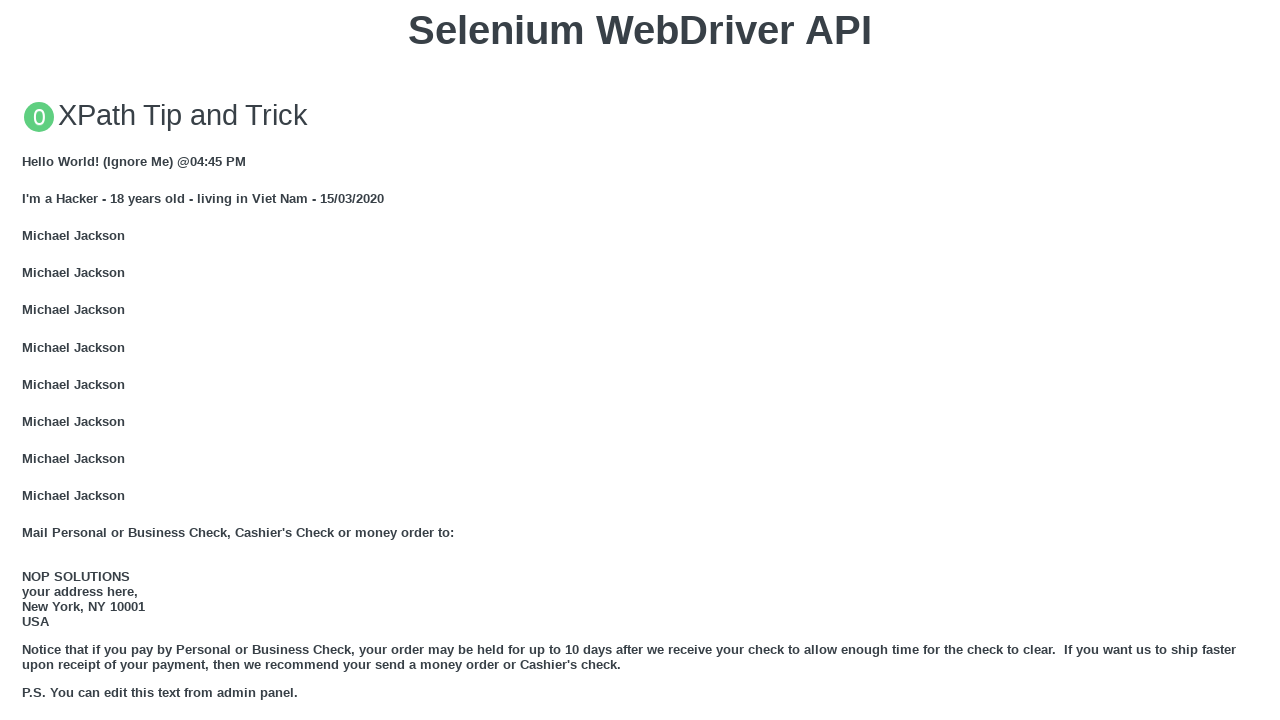

Clicked 'Click for JS Prompt' button to trigger prompt dialog at (640, 360) on xpath=//button[text()='Click for JS Prompt']
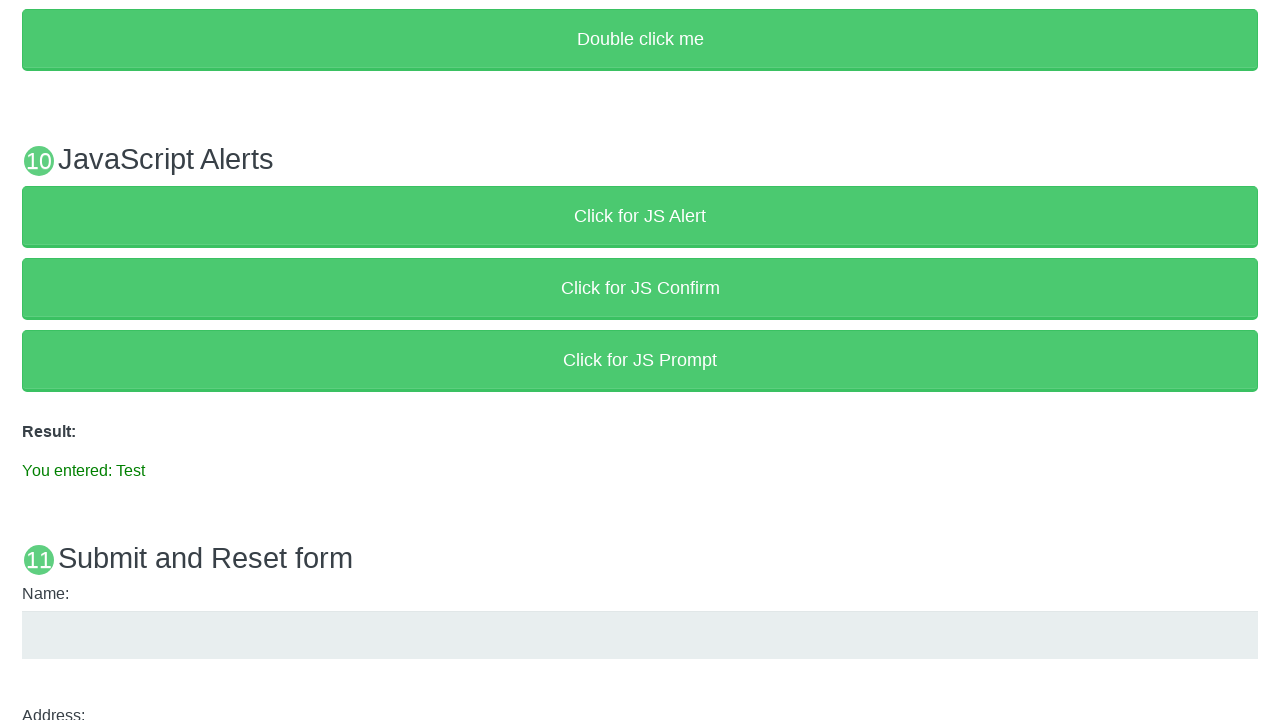

Verified result text contains 'You entered: Test'
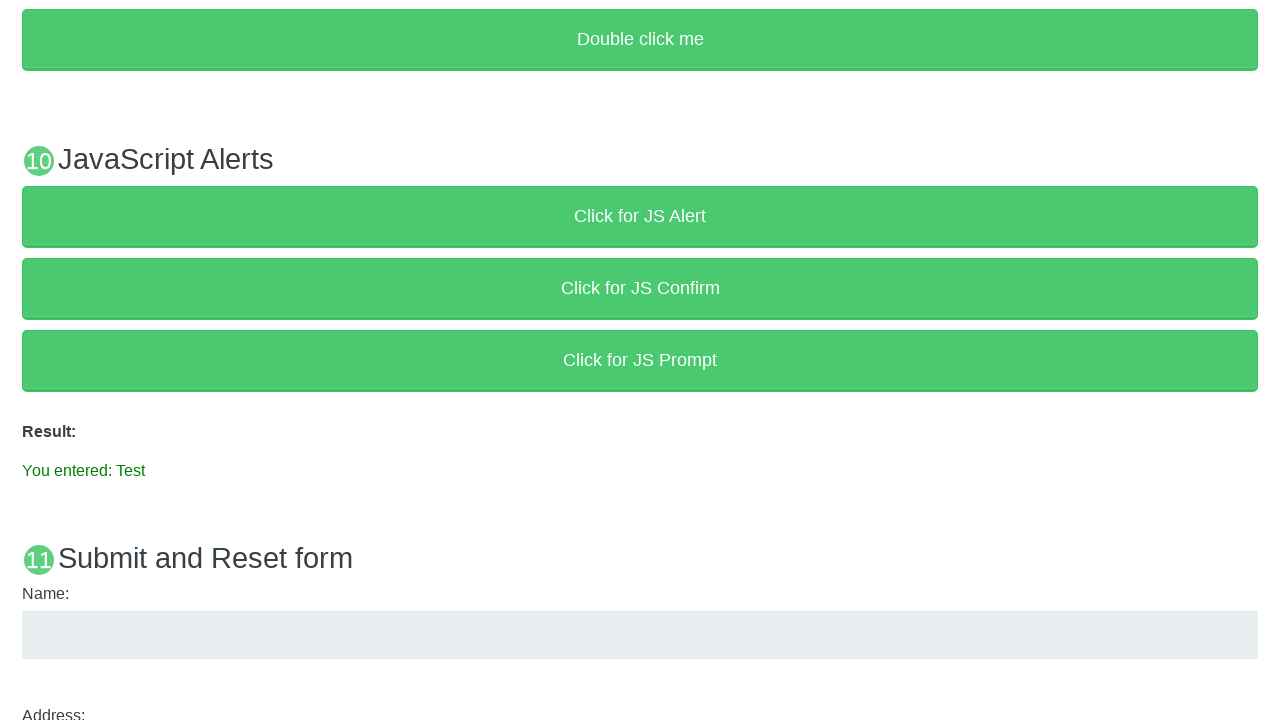

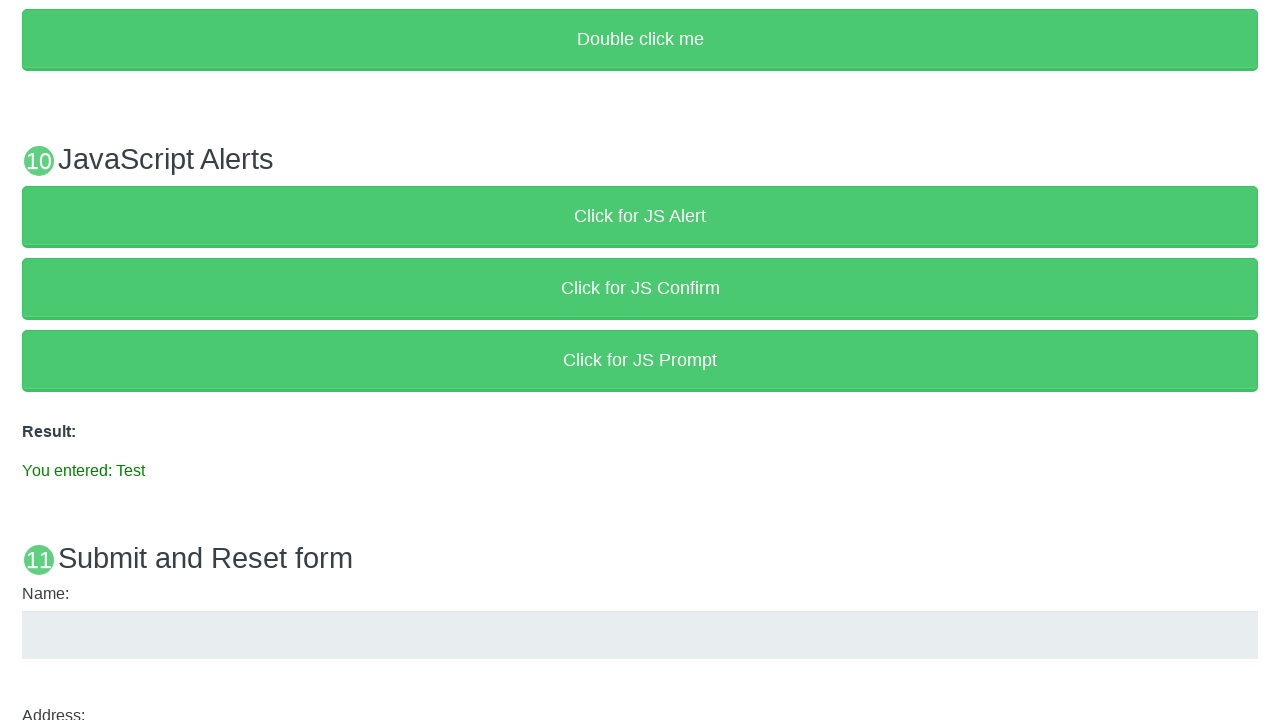